Tests explicit wait functionality by clicking a button that starts a timer and waiting for an element to become visible

Starting URL: http://seleniumpractise.blogspot.com/2016/08/how-to-use-explicit-wait-in-selenium.html

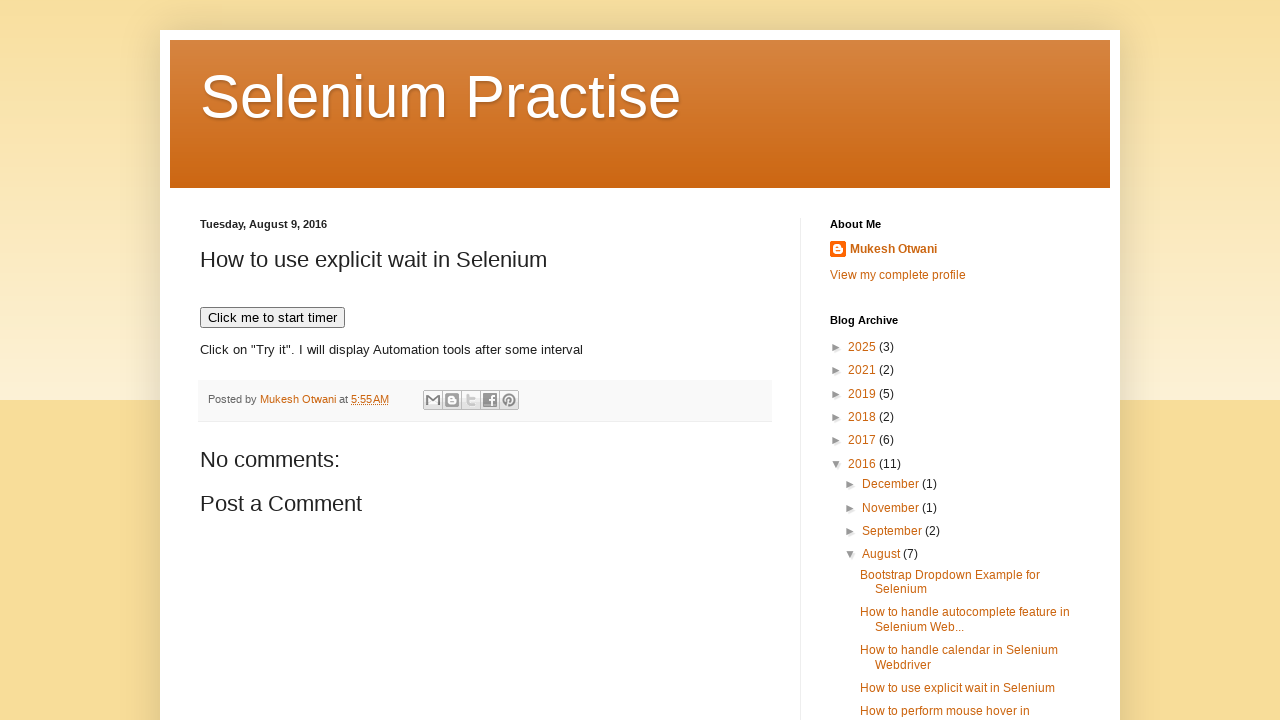

Clicked 'Click me to start timer' button to initiate timer at (272, 318) on xpath=//button[text()='Click me to start timer']
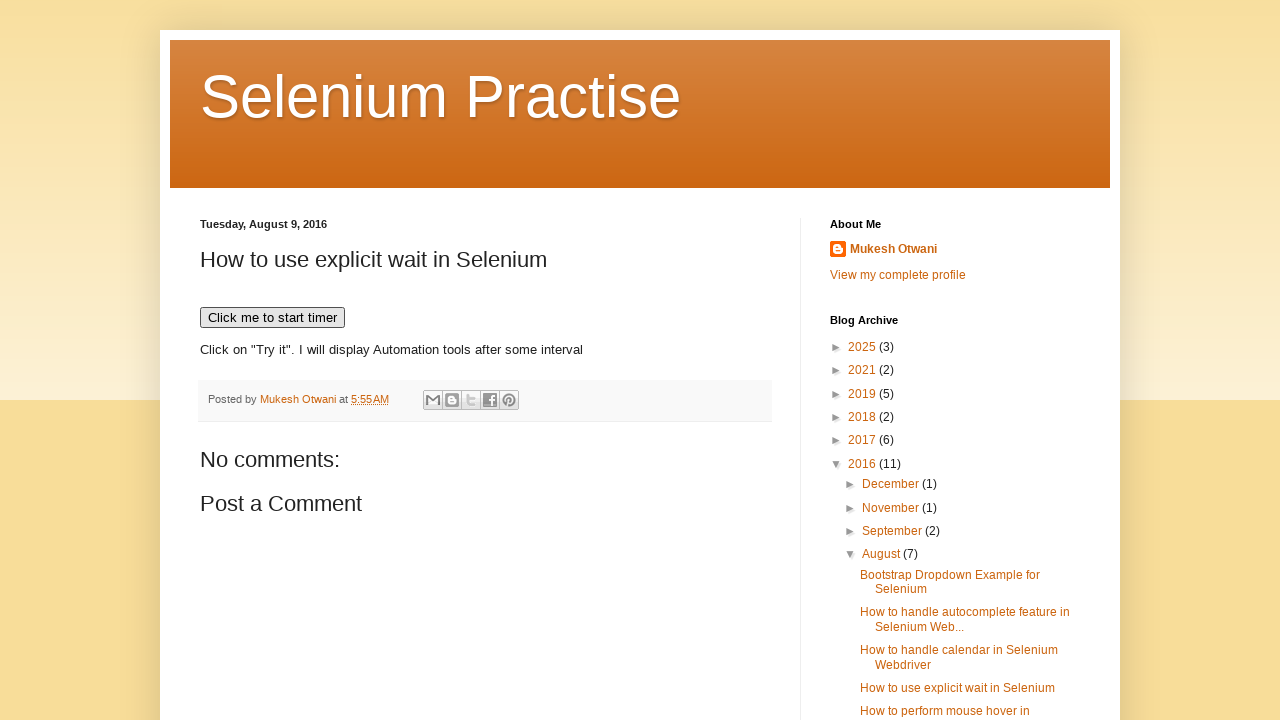

Waited for WebDriver element to become visible (explicit wait completed)
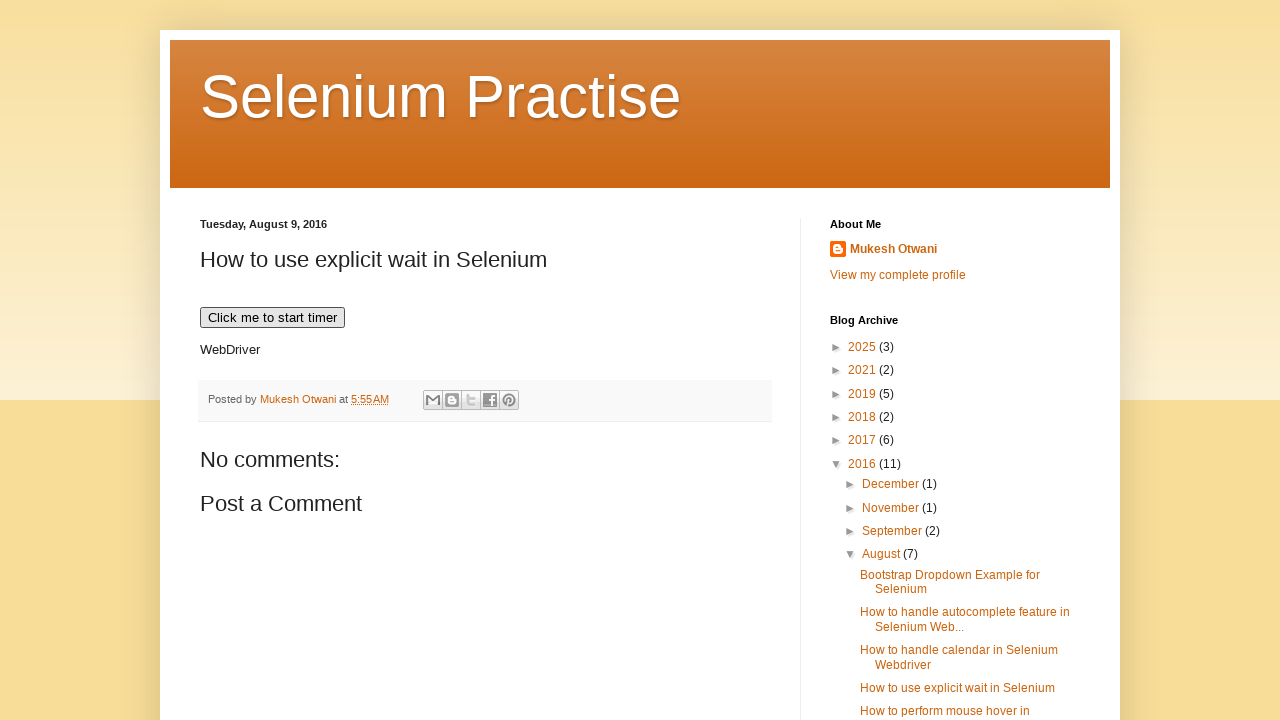

Located WebDriver element for visibility verification
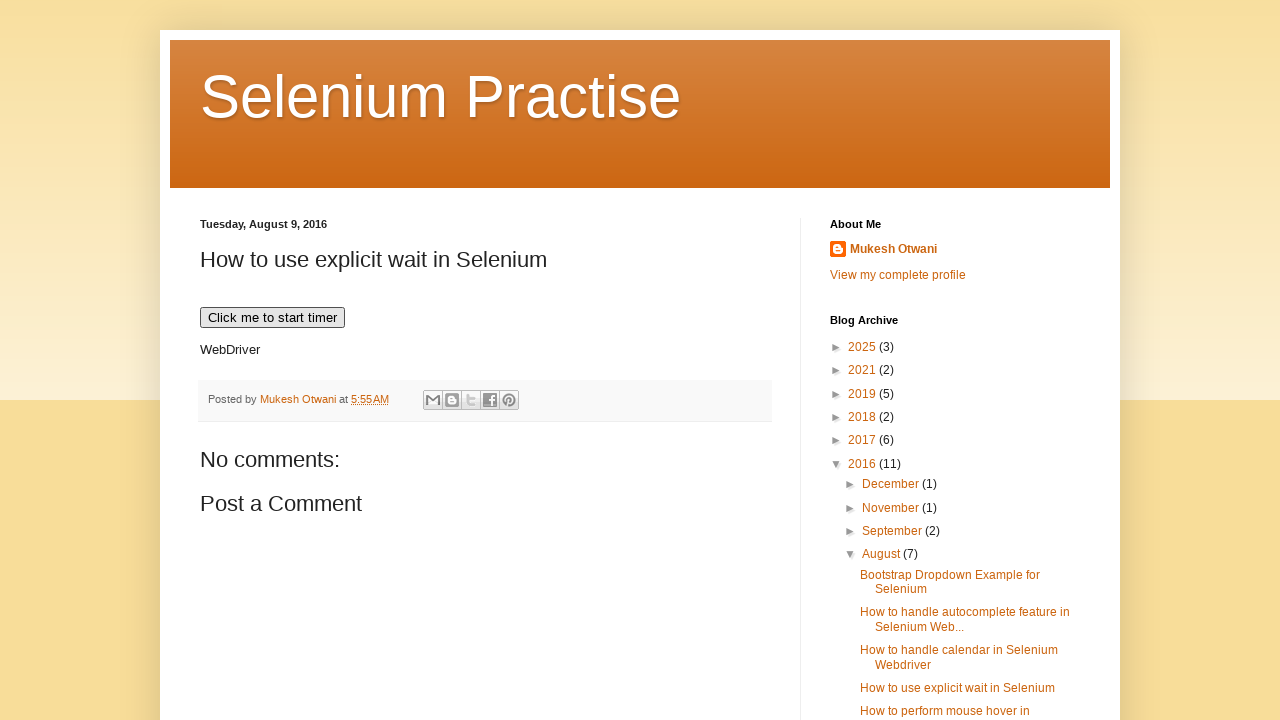

Verified that WebDriver element is displayed
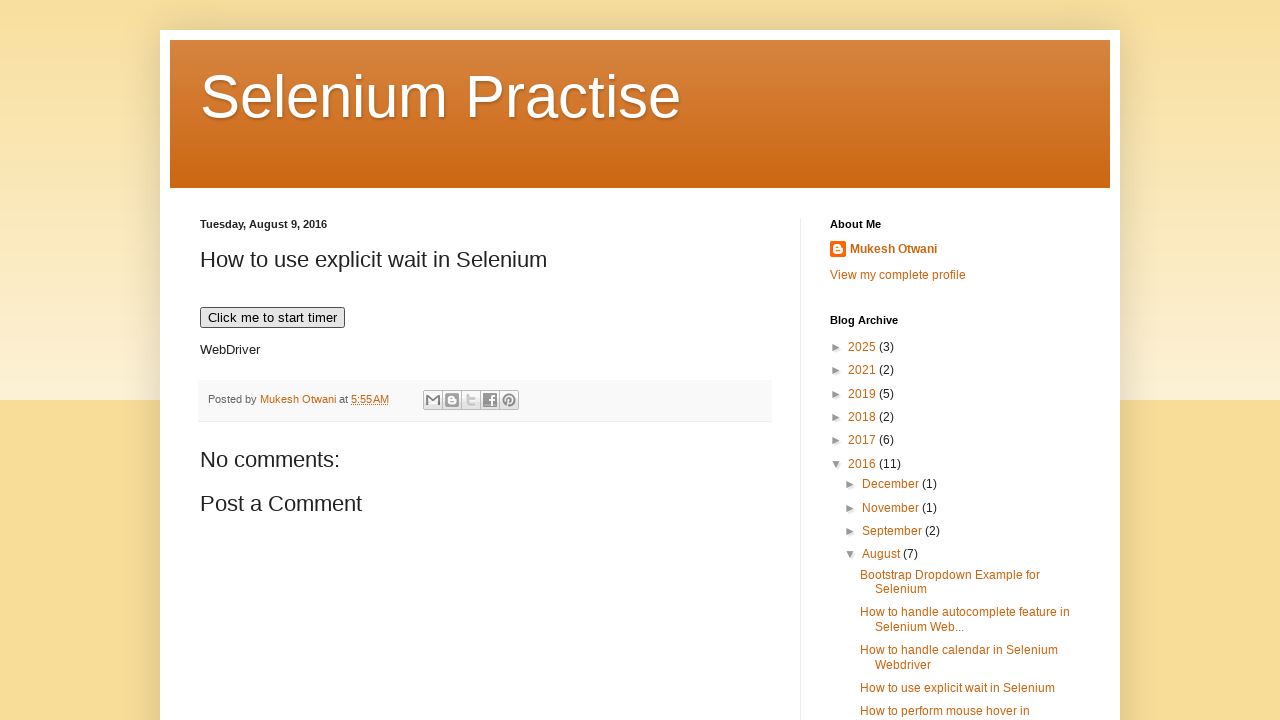

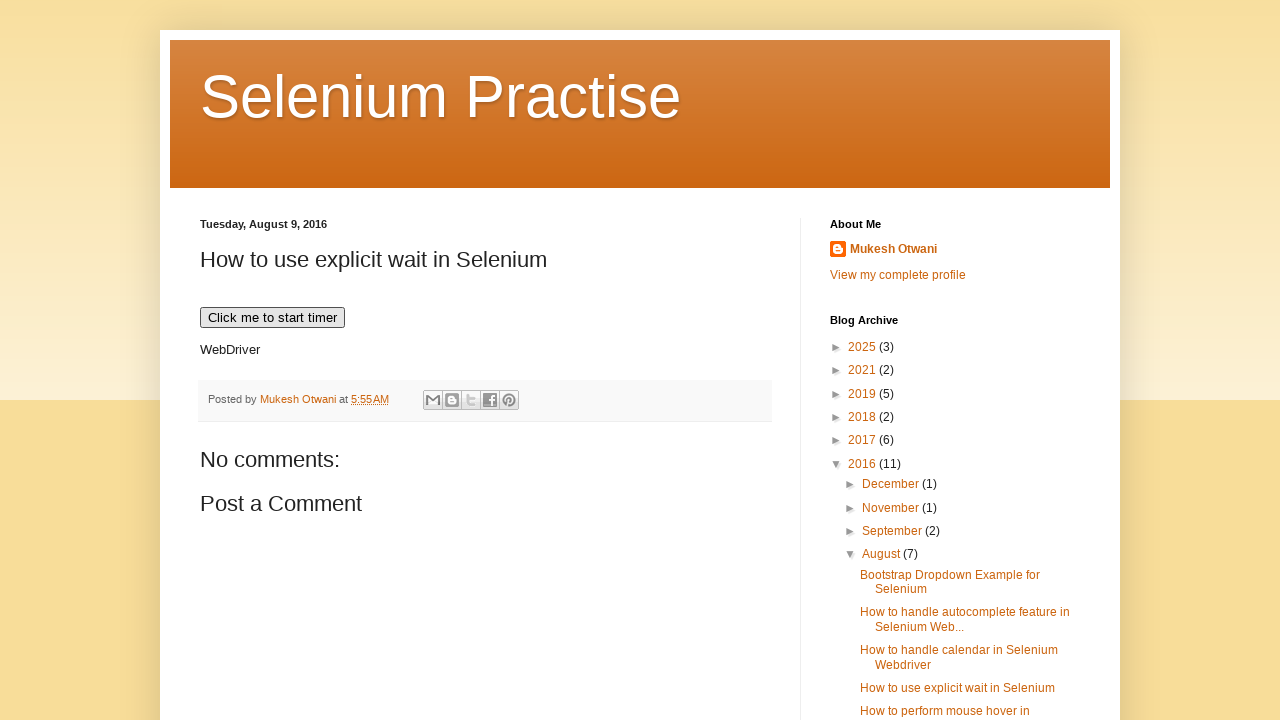